Tests an e-commerce purchase flow on Walmart El Salvador website by navigating to bakery category, adding a product to cart, accessing the cart, and initiating checkout

Starting URL: https://www.walmart.com.sv/

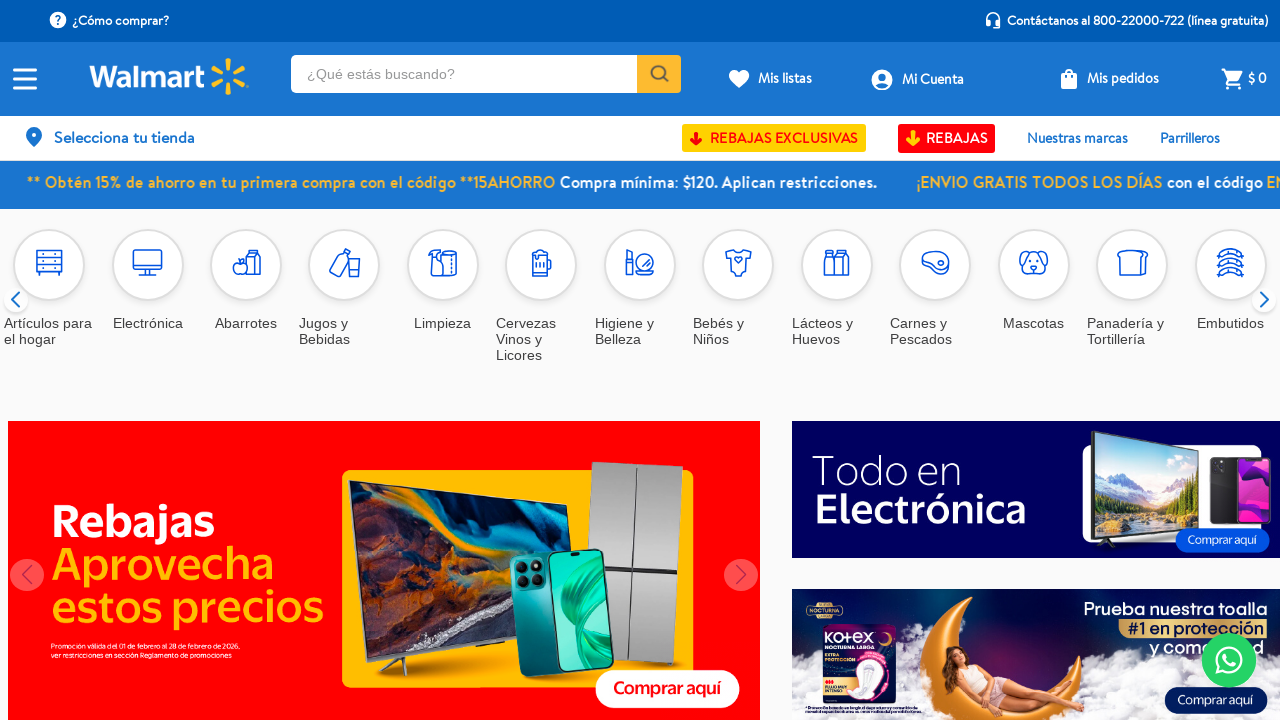

Clicked on bakery category at (1132, 265) on div.vtex-slider-layout-0-x-slide:nth-child(25) > div:nth-child(1) > div:nth-chil
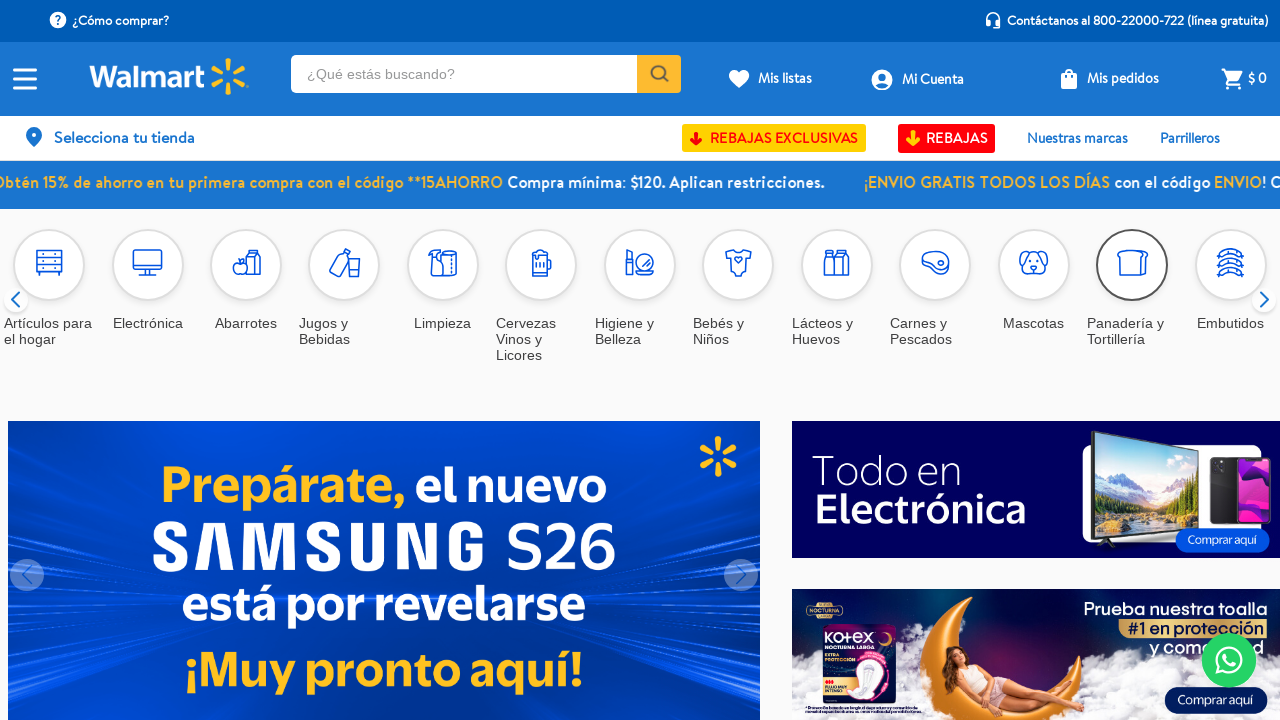

Bakery page loaded with product gallery
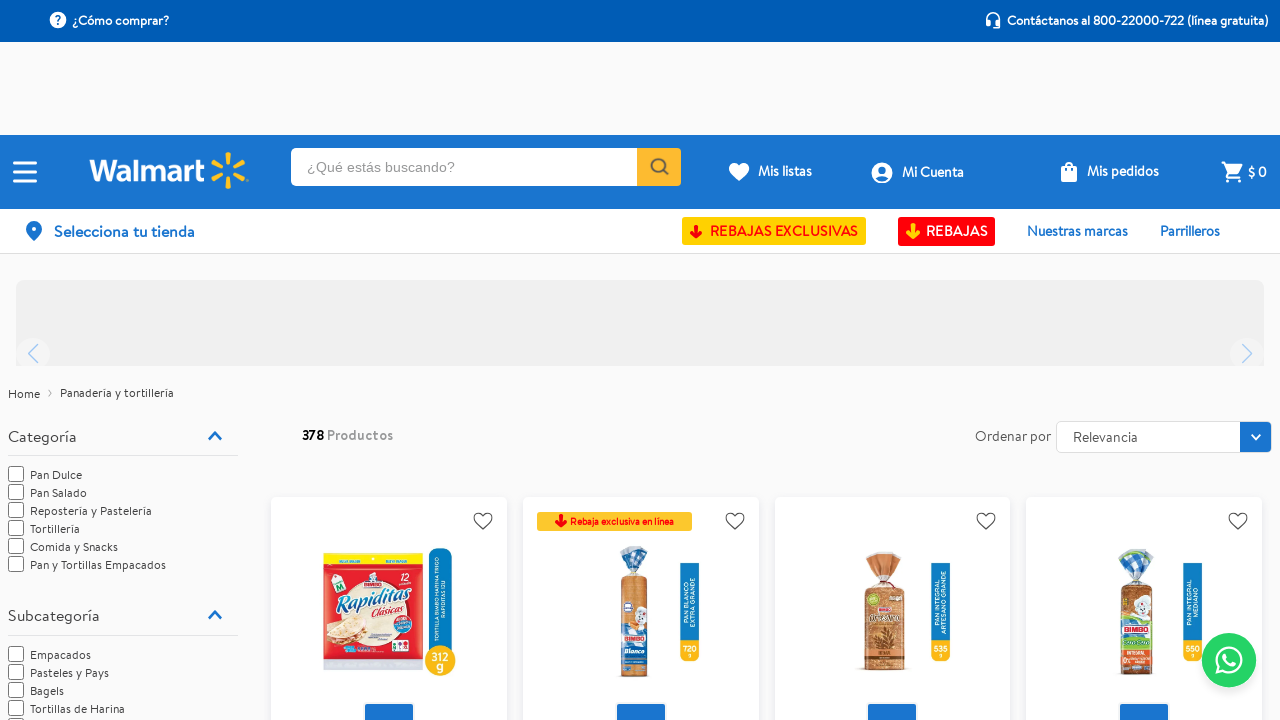

Clicked add to cart button on first bakery product at (328, 625) on div.vtex-search-result-3-x-galleryItem:nth-child(1) > section:nth-child(1) > a:n
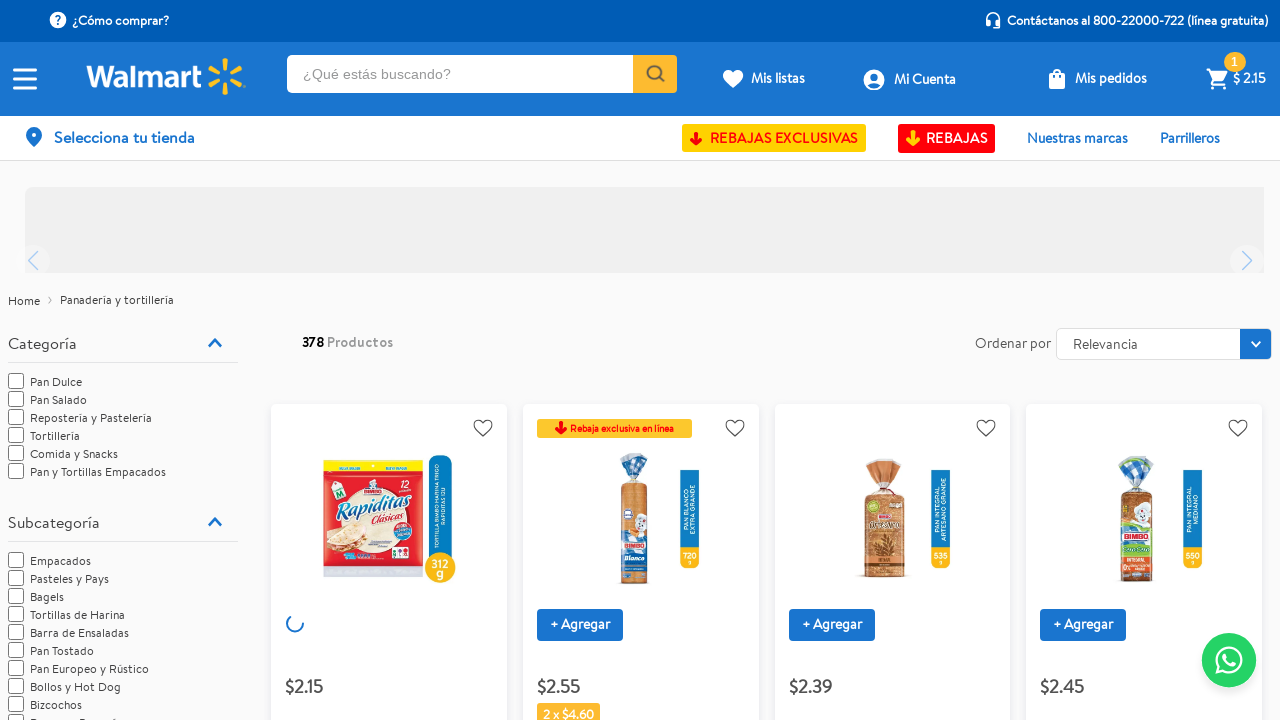

Product added to cart - quantity badge appeared
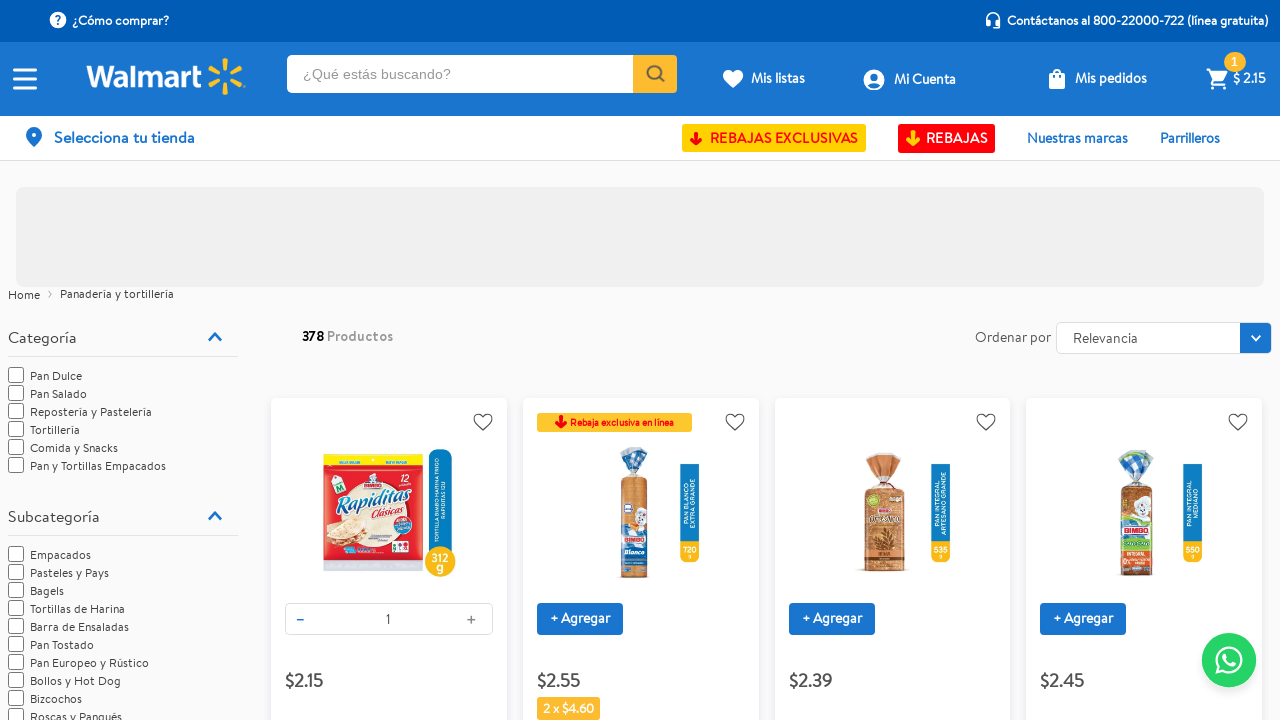

Clicked on cart icon to open cart at (1217, 78) on .vtex-minicart-2-x-openIconContainer > button:nth-child(1)
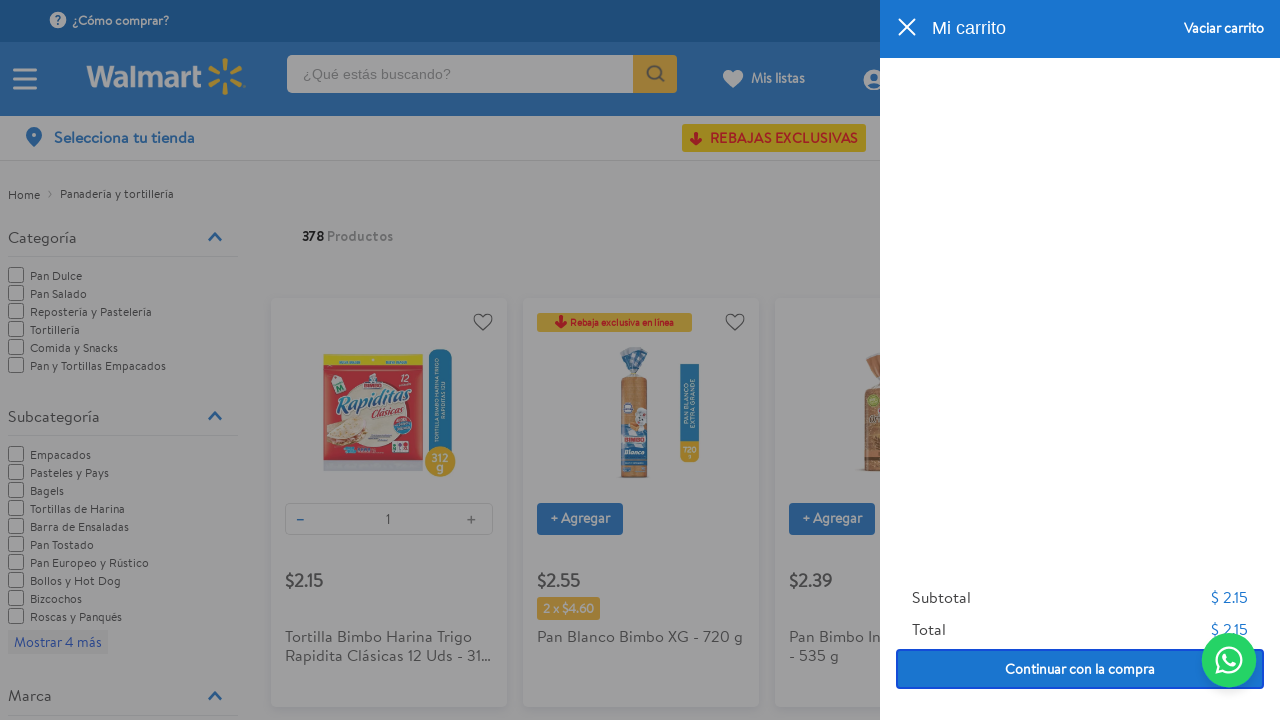

Proceed to checkout button is visible
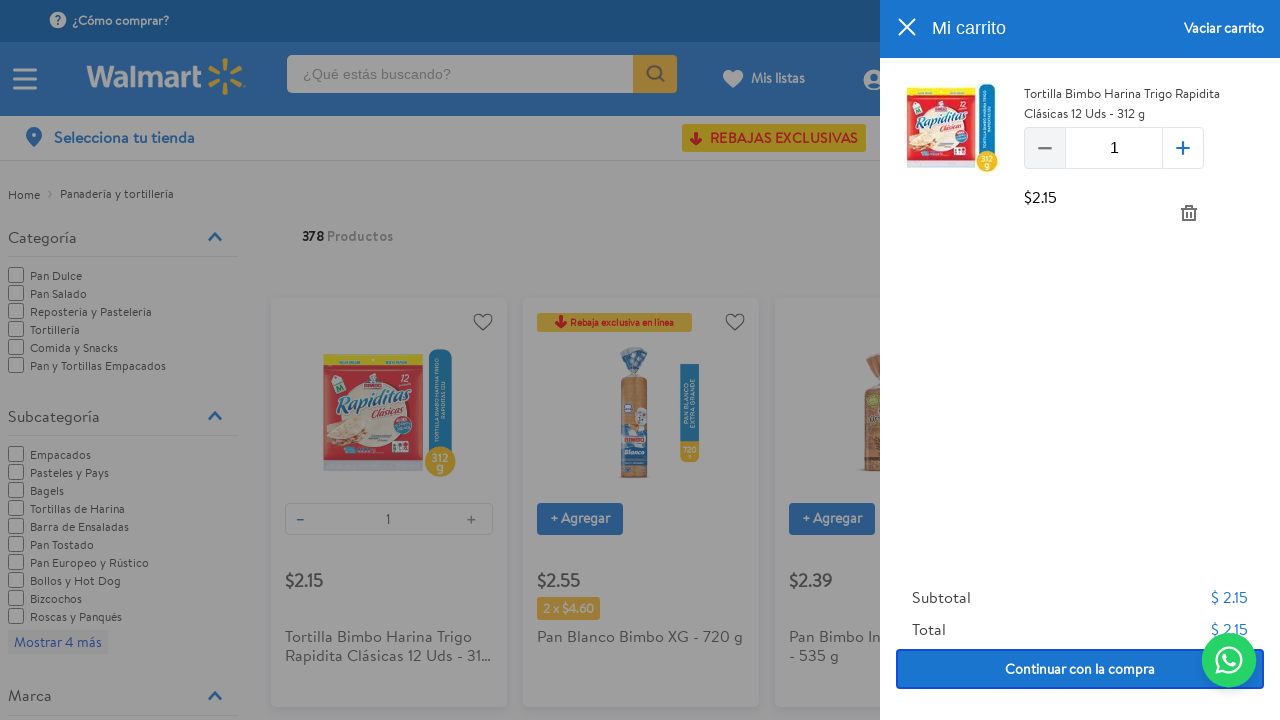

Clicked proceed to checkout button at (1080, 669) on #proceed-to-checkout
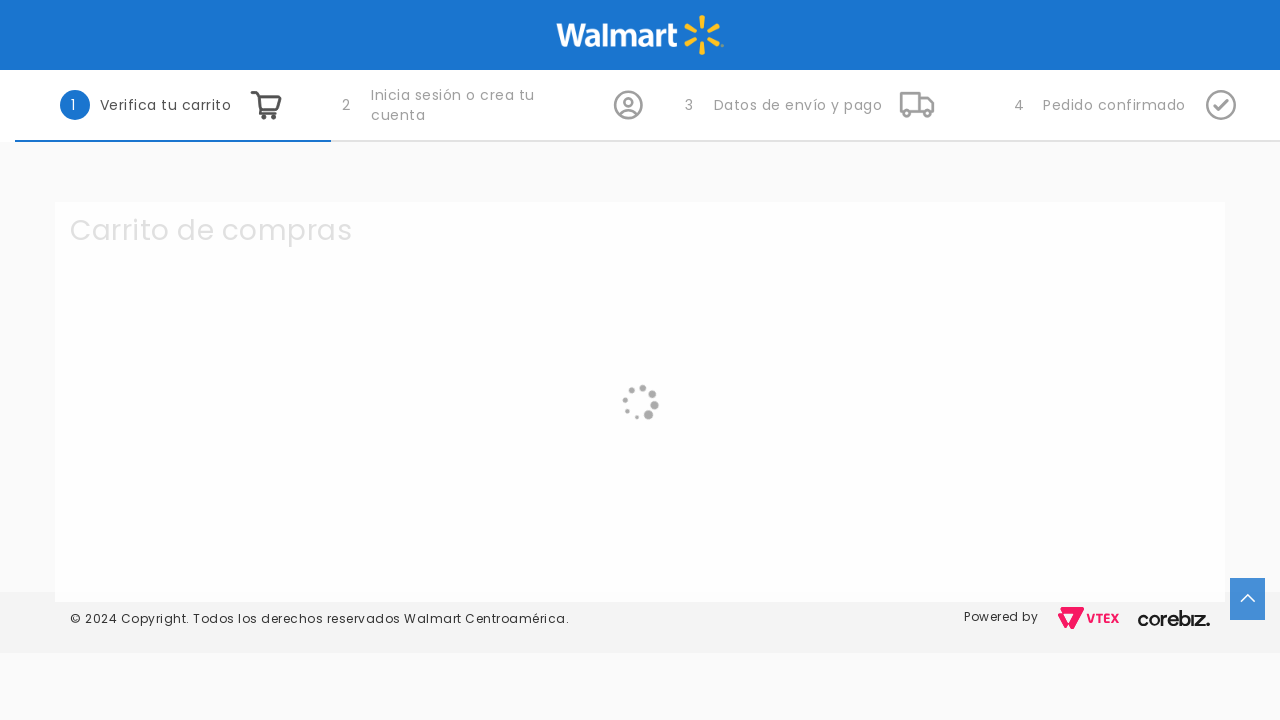

Cart to orderform button is visible
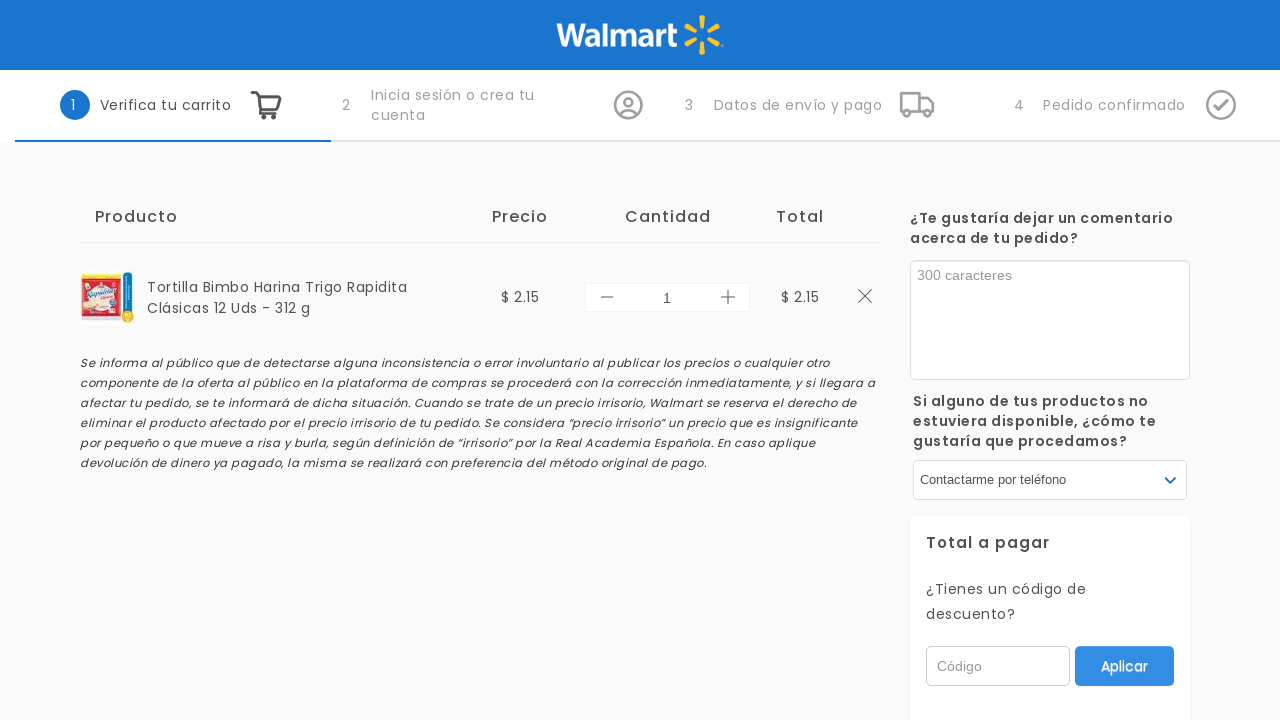

Clicked finalize purchase button to proceed to order form at (1050, 360) on #cart-to-orderform
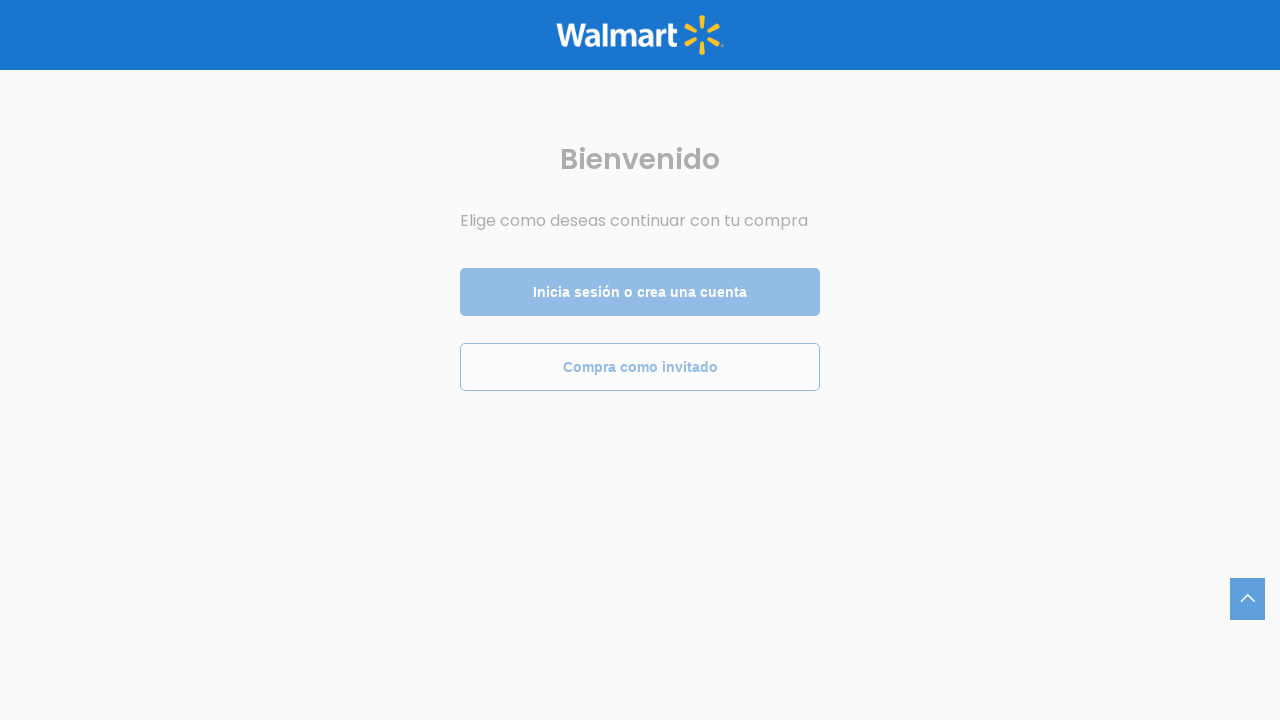

Purchase method selection message appeared
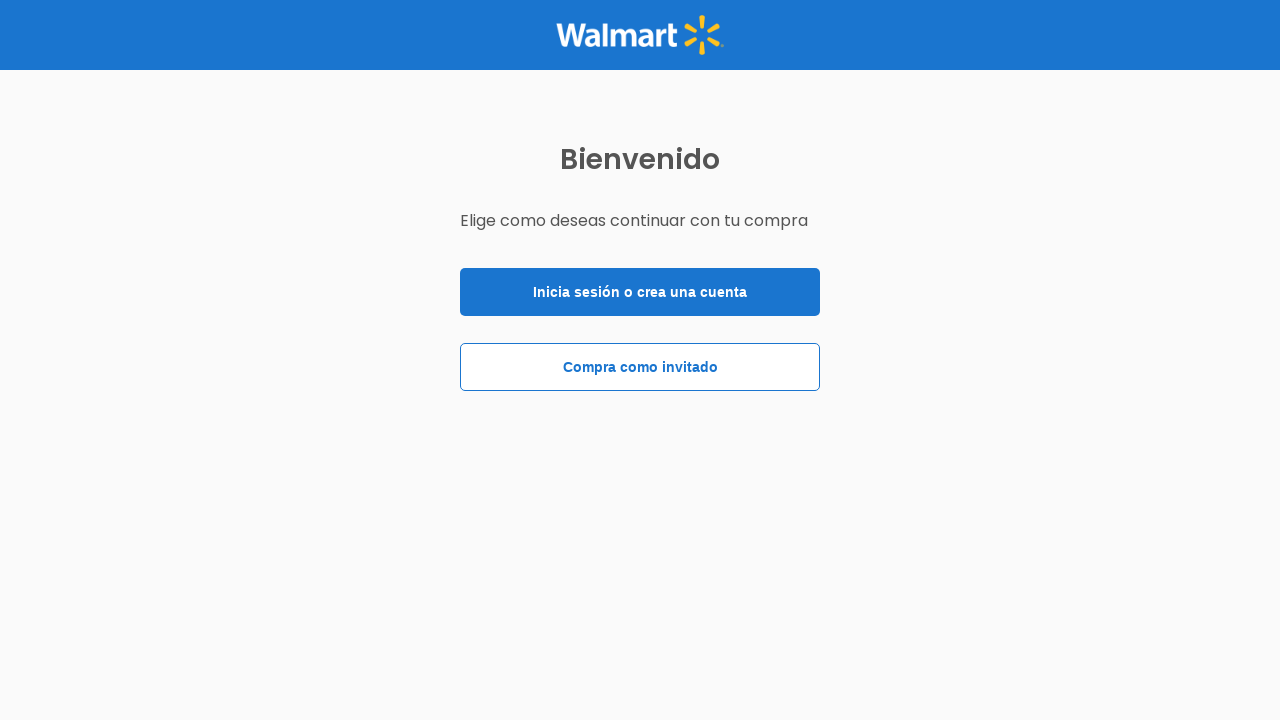

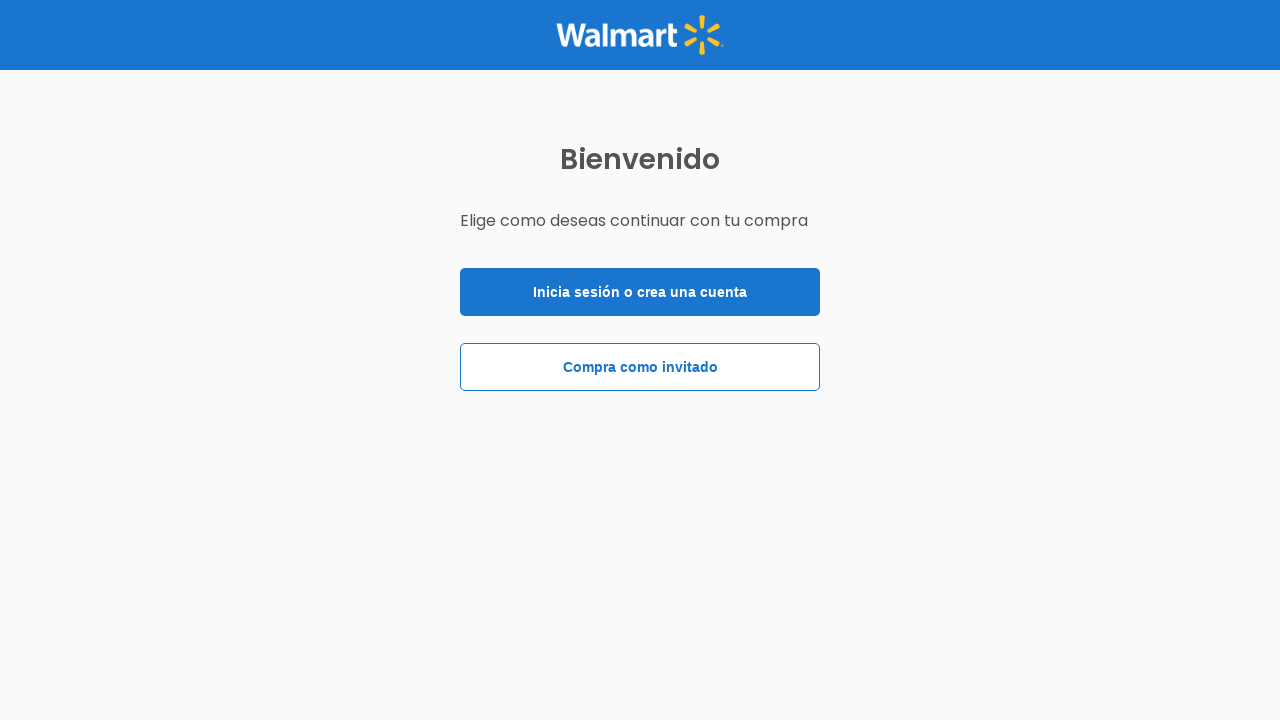